Tests jQuery UI datepicker by navigating to the demo page, opening the datepicker widget, and selecting the current date from the calendar

Starting URL: https://jqueryui.com/

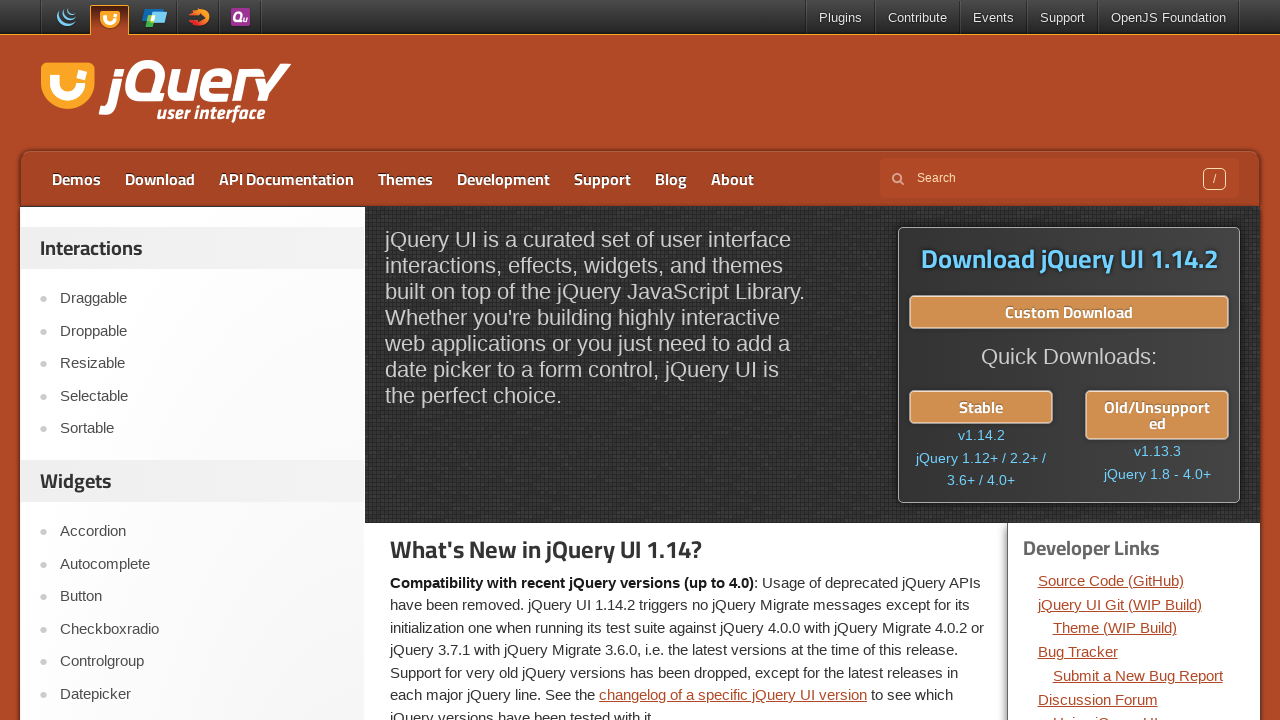

Clicked on Datepicker demo link at (202, 694) on a:has-text('Datepicker')
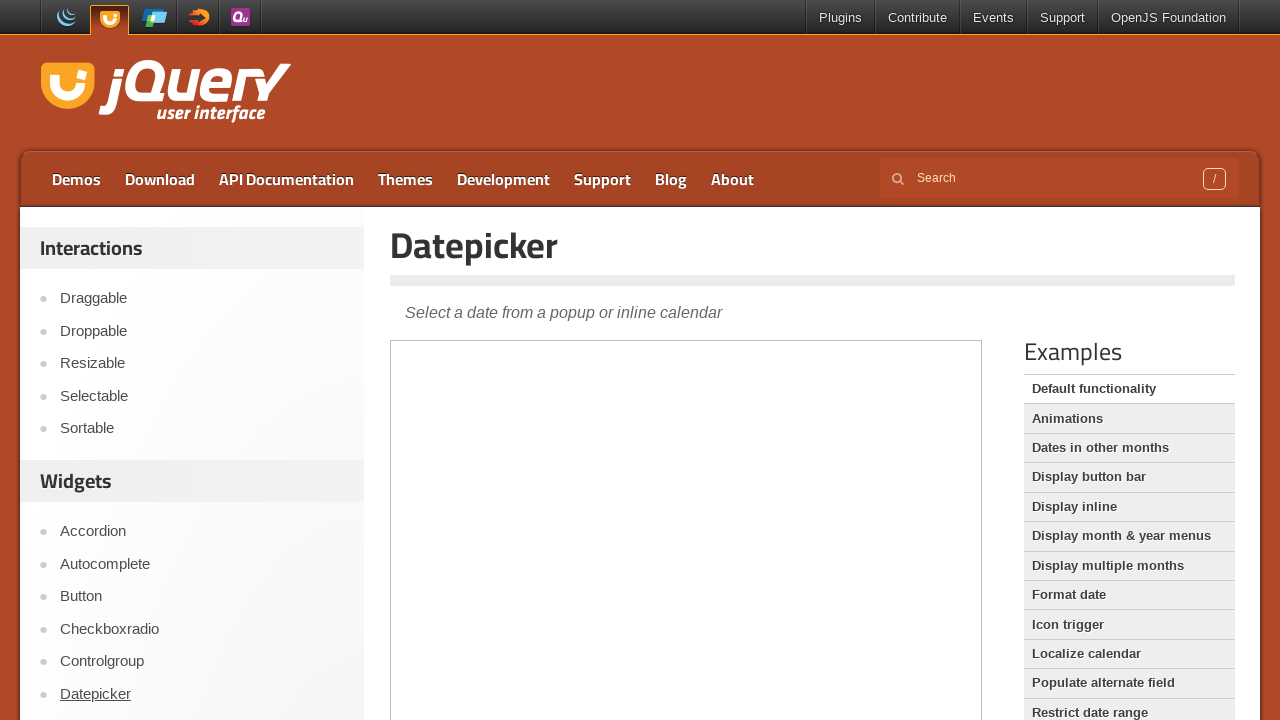

Located datepicker demo iframe
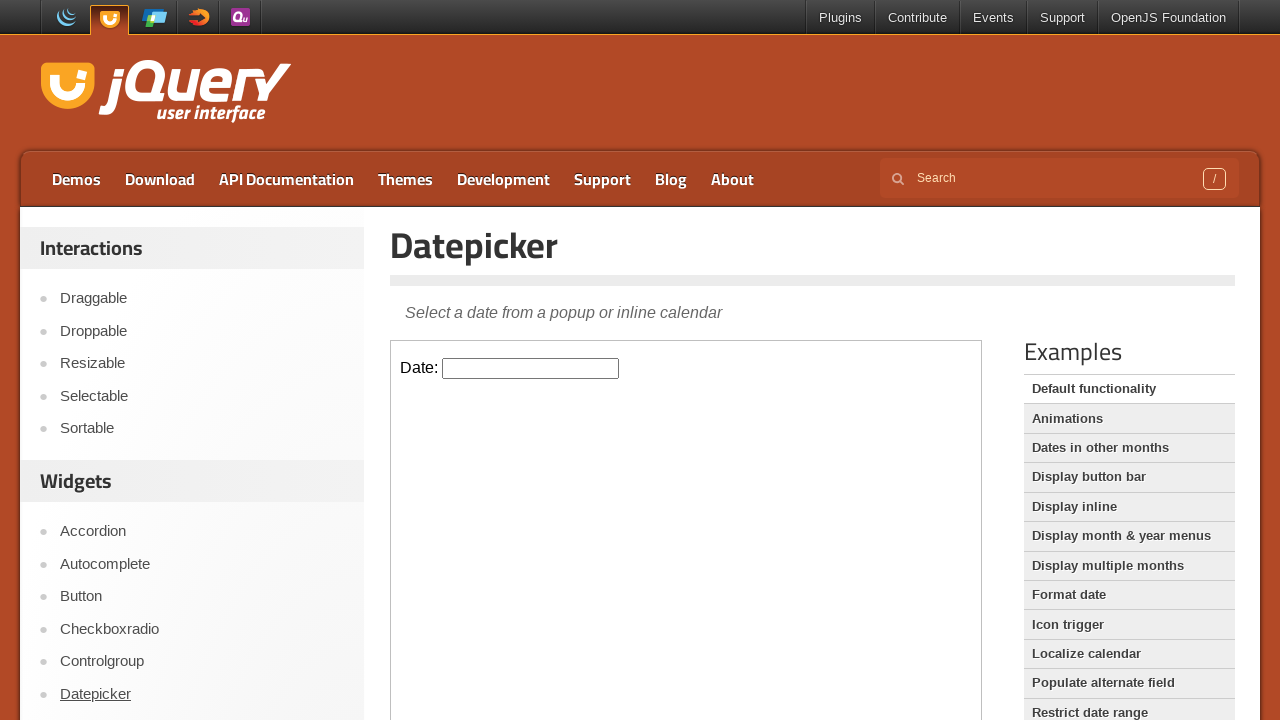

Clicked datepicker input field to open calendar widget at (531, 368) on iframe >> nth=0 >> internal:control=enter-frame >> #datepicker
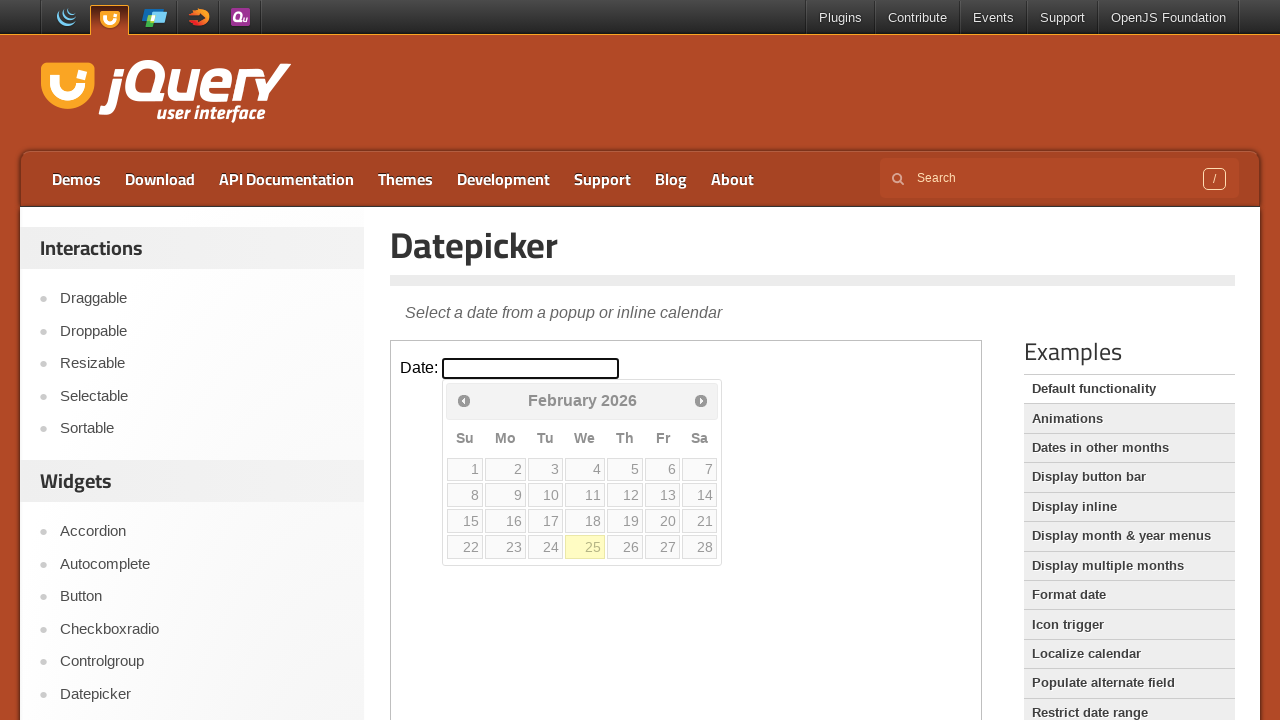

Retrieved current day of month: 25
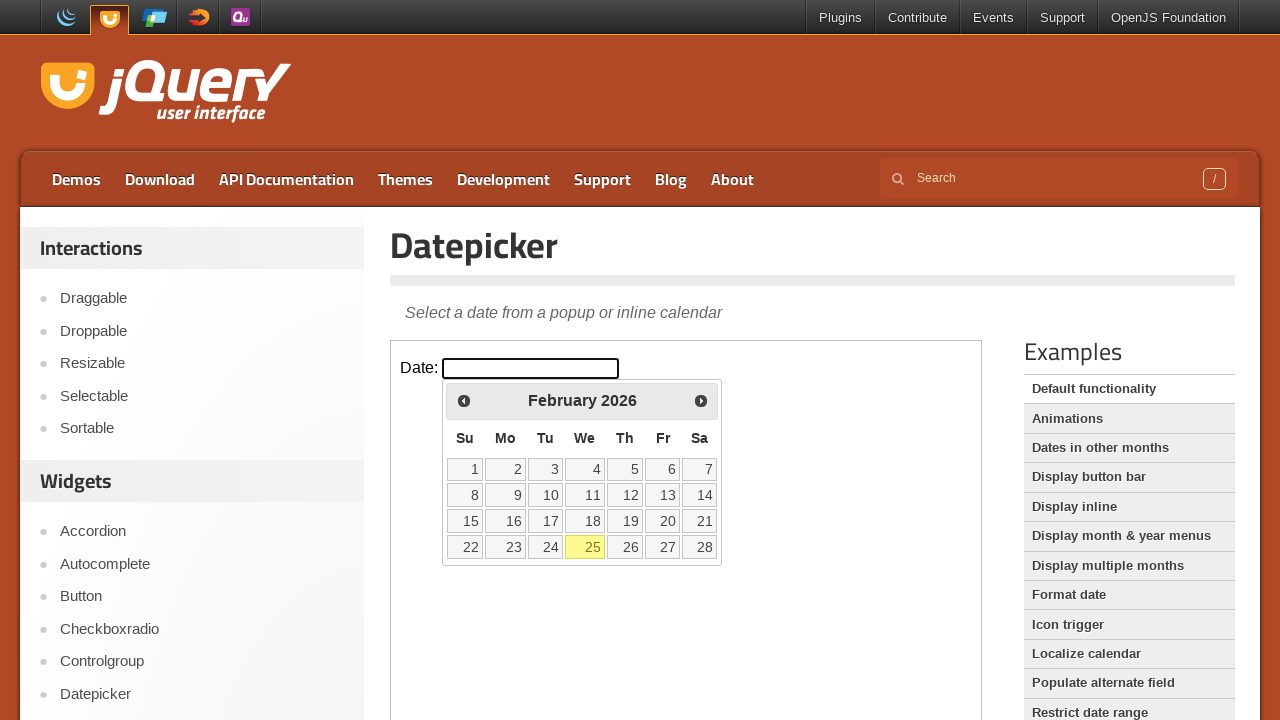

Selected current date (25) from the datepicker calendar at (585, 547) on iframe >> nth=0 >> internal:control=enter-frame >> //table[@class='ui-datepicker
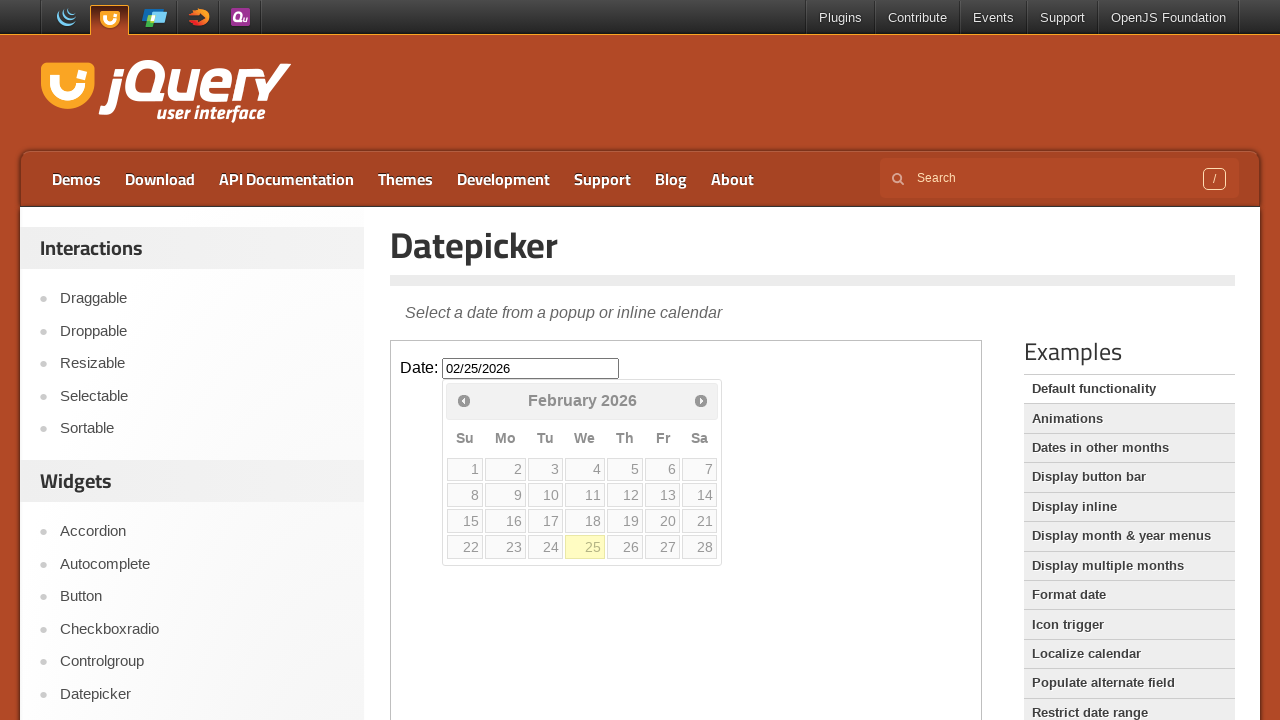

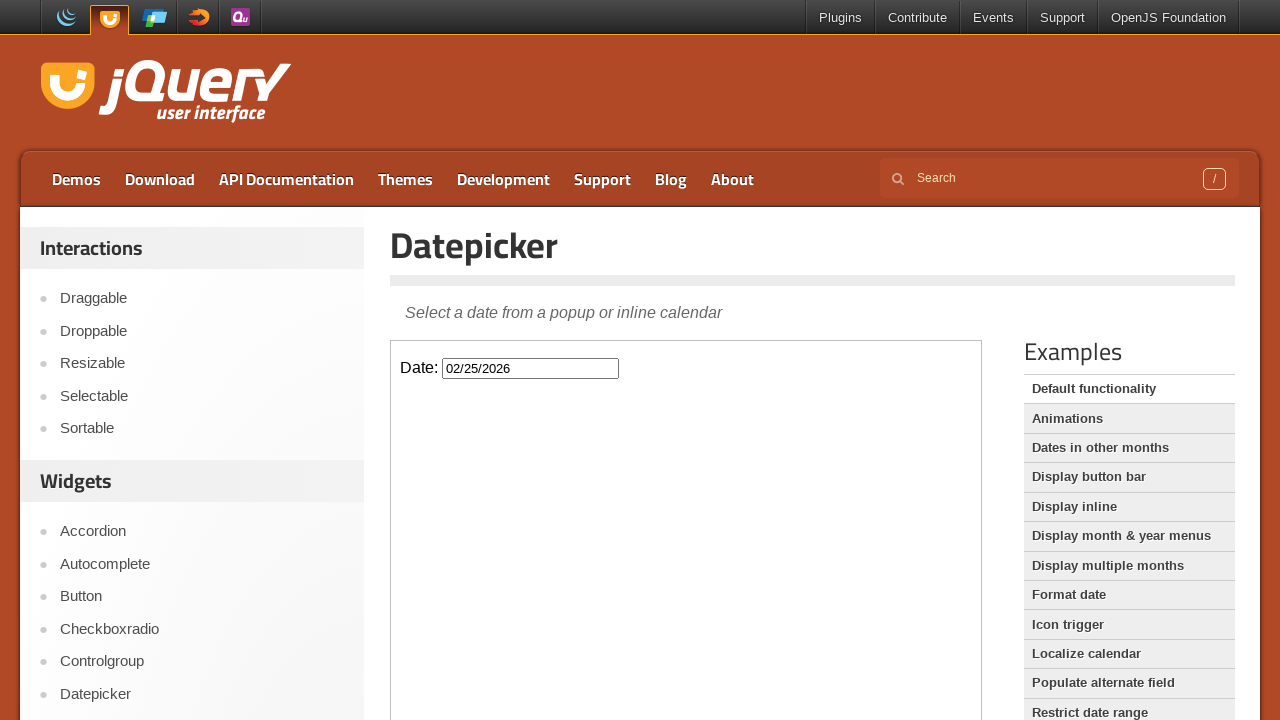